Tests that the page has substantial content including images, links, headings, and paragraphs.

Starting URL: https://www.greggs.co.uk

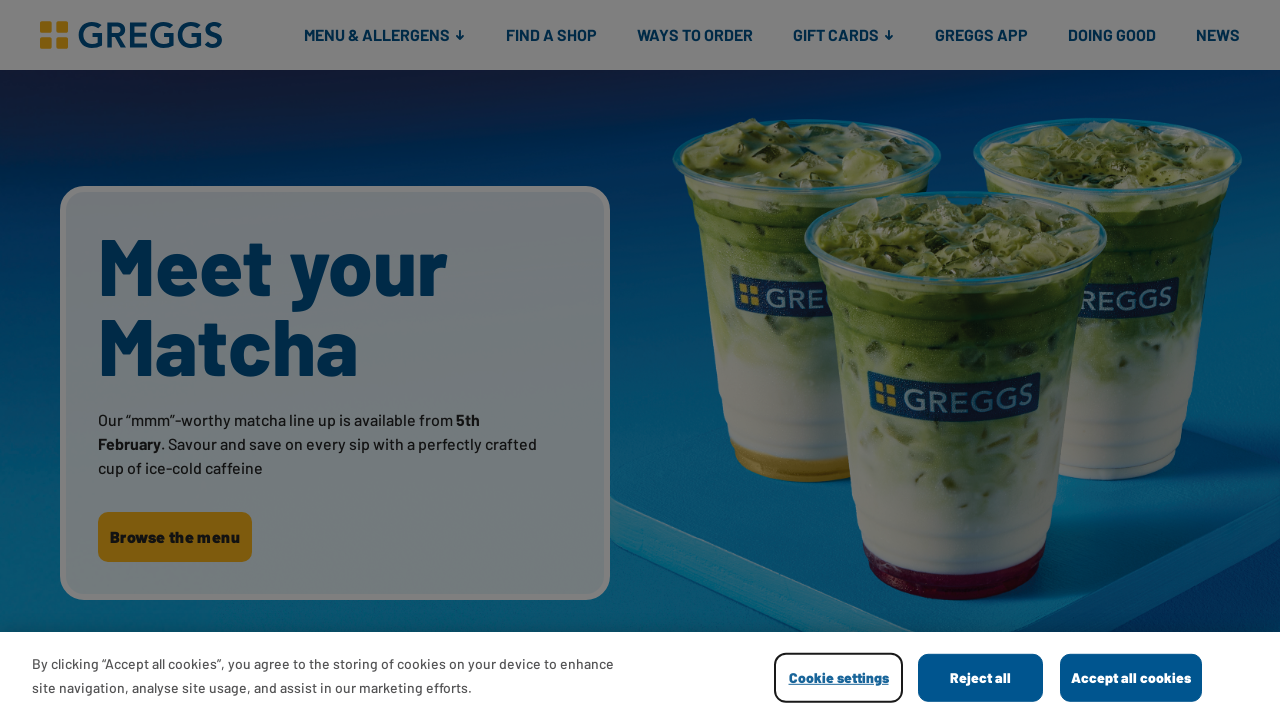

Page loaded and DOM content was ready
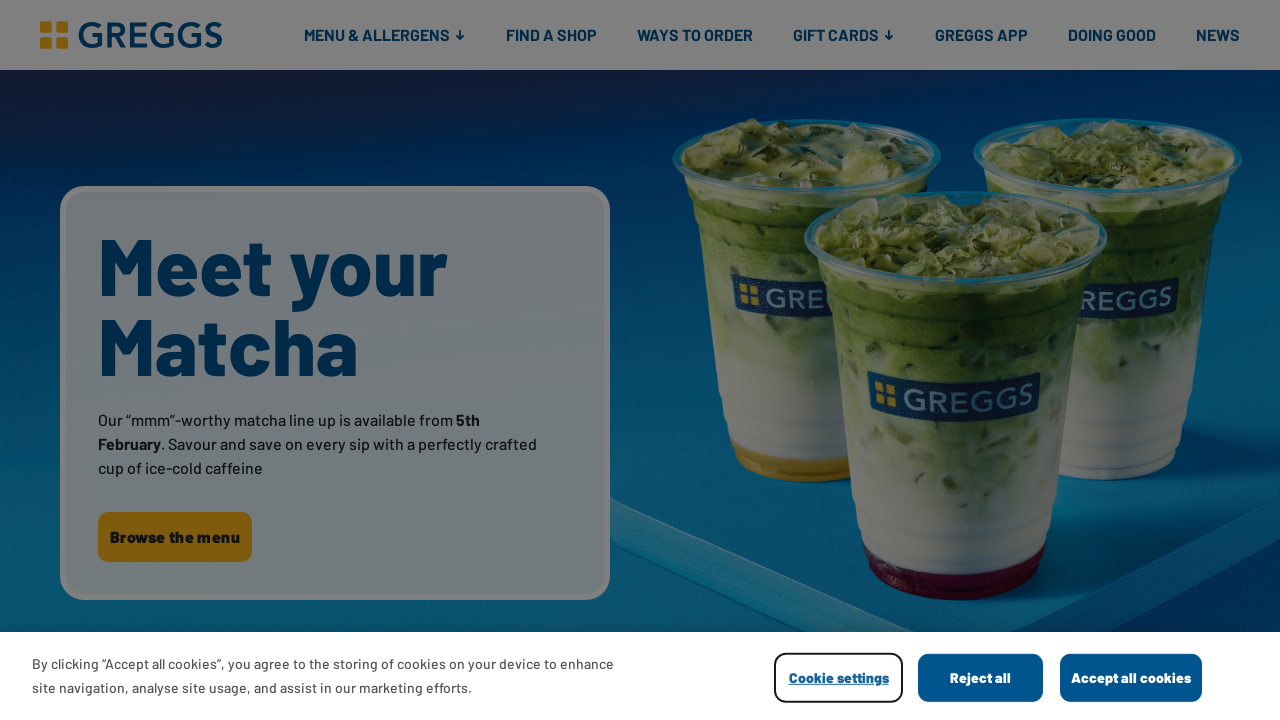

Retrieved page title
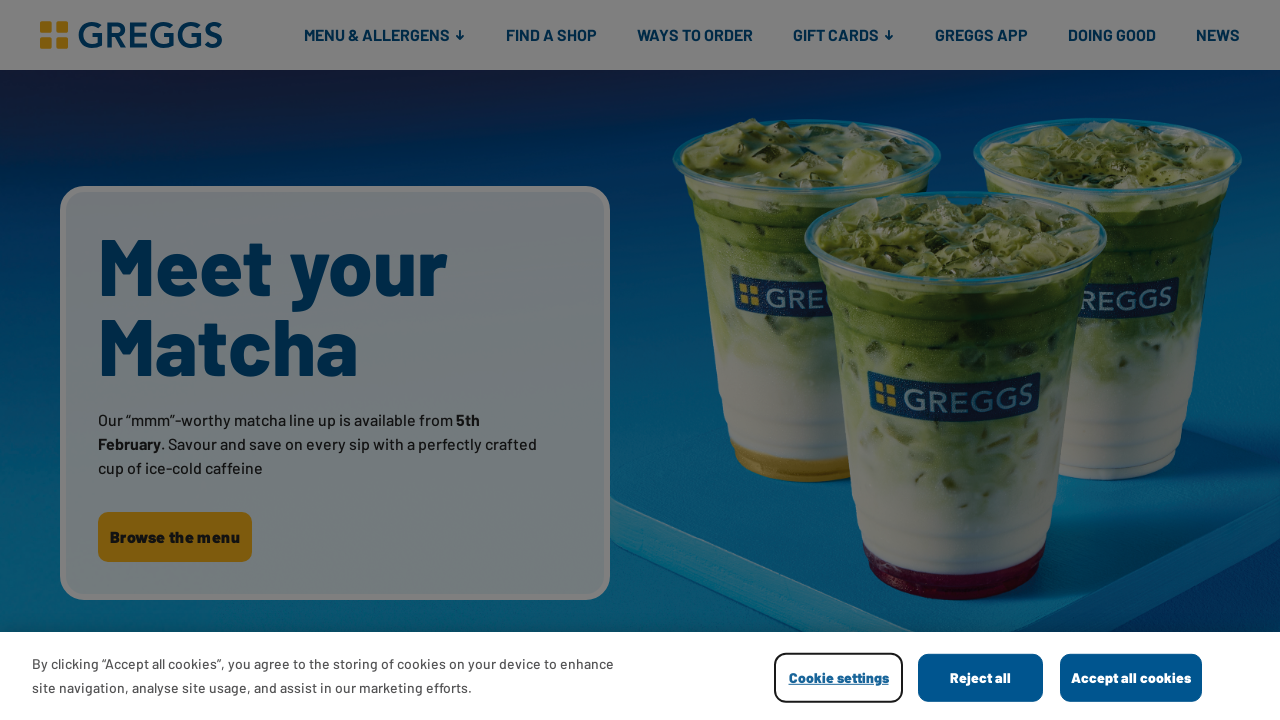

Verified page has a non-empty title
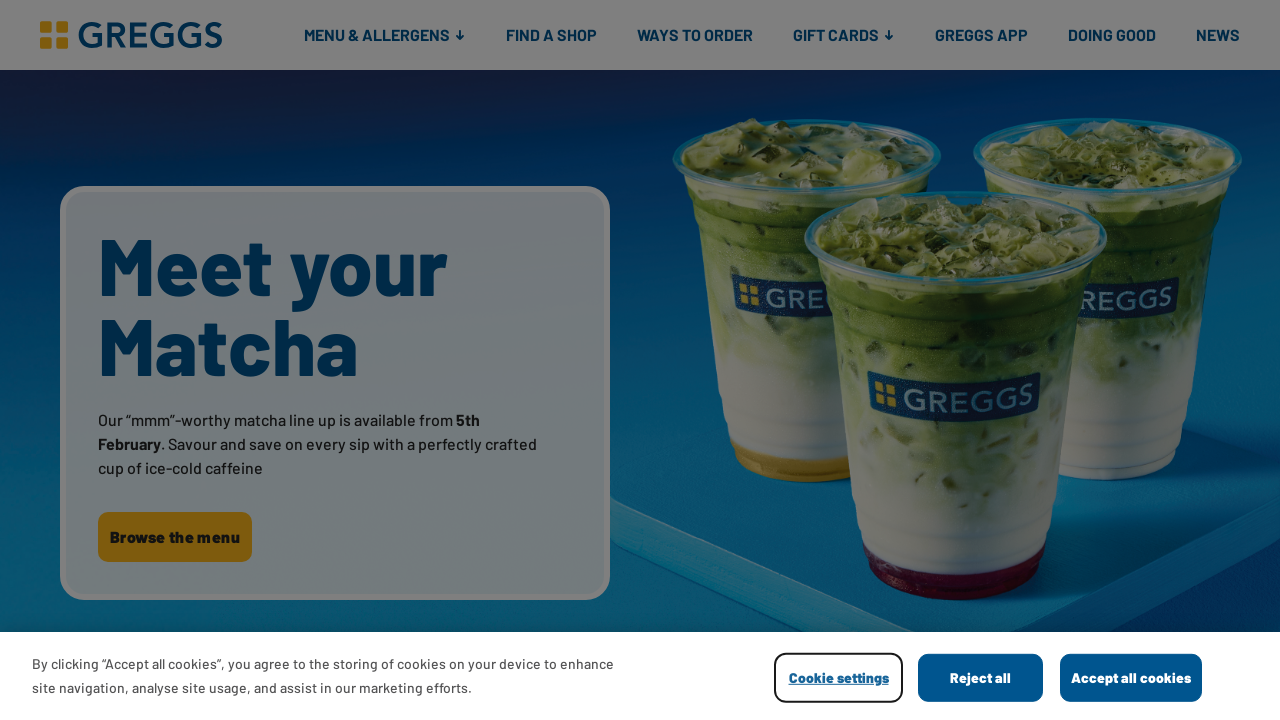

Located all image elements on the page
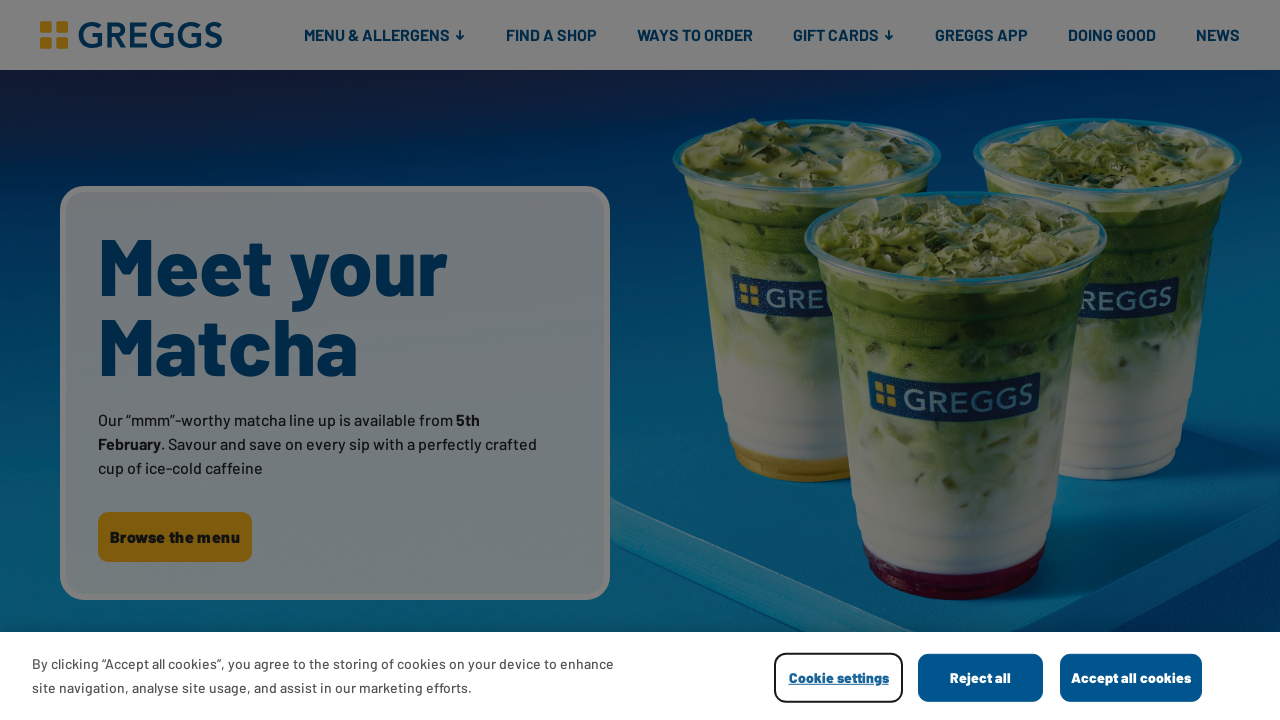

Located all link elements on the page
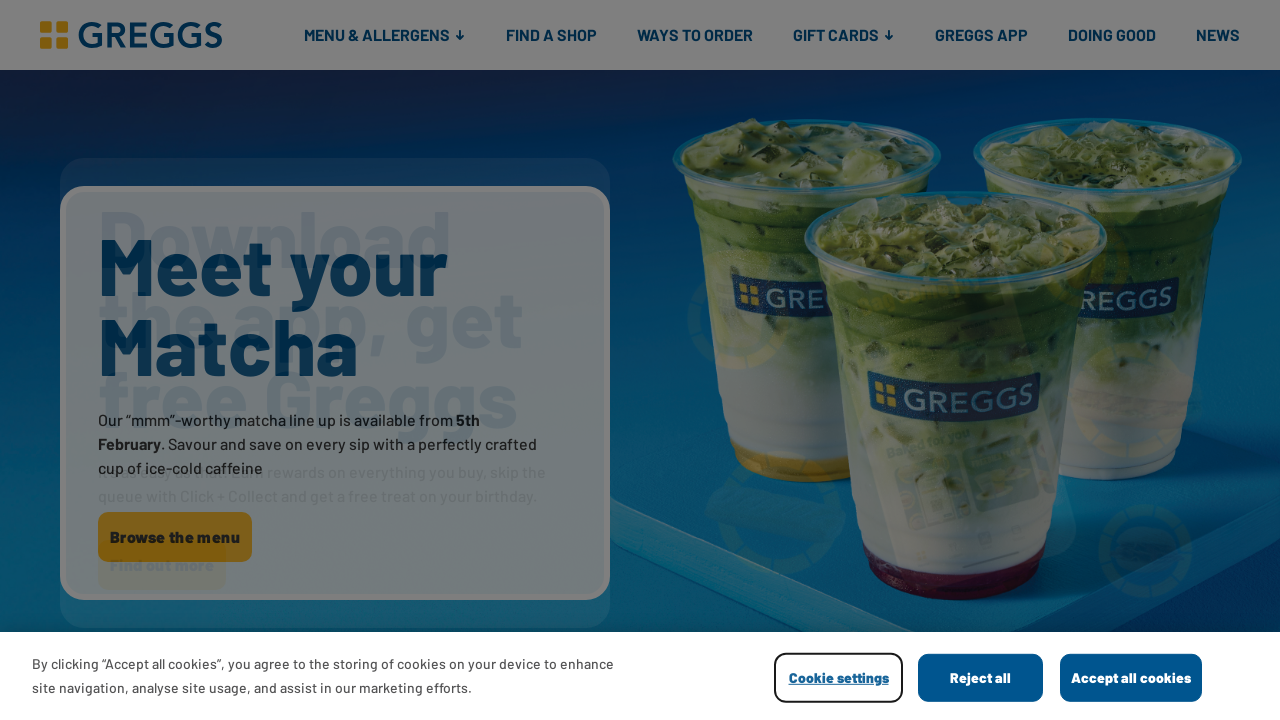

Located all heading elements on the page
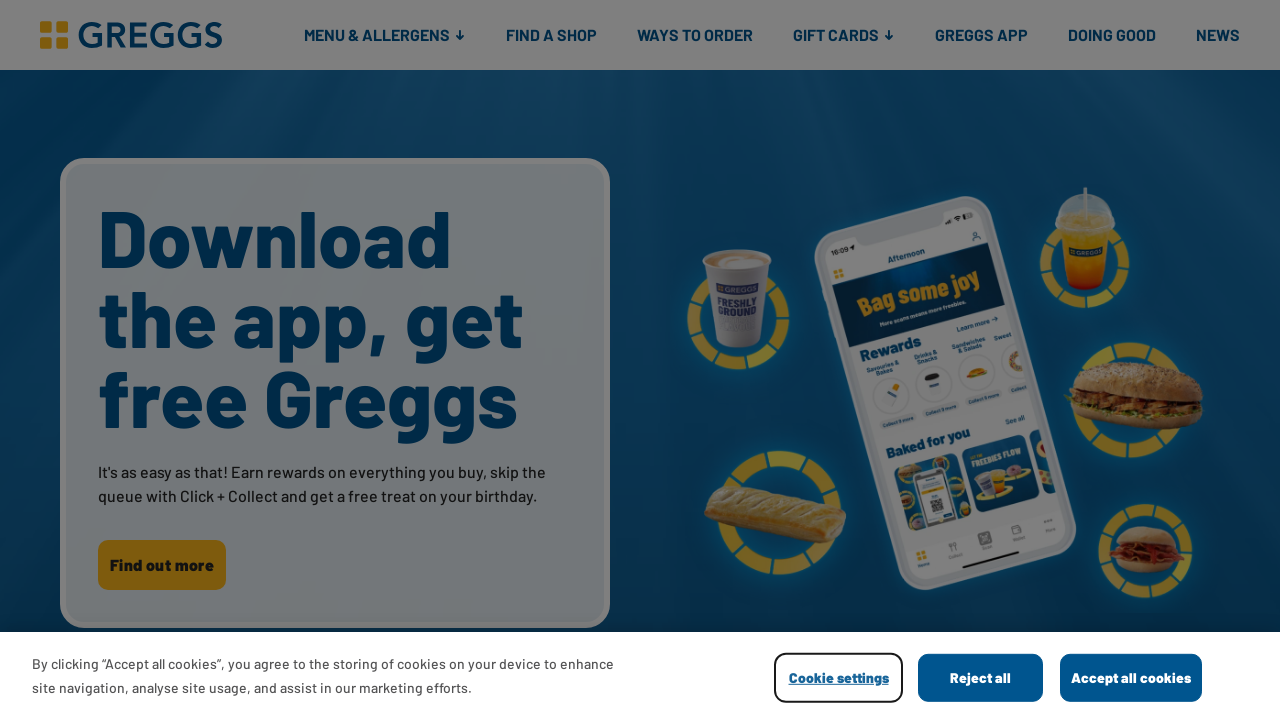

Located all paragraph elements on the page
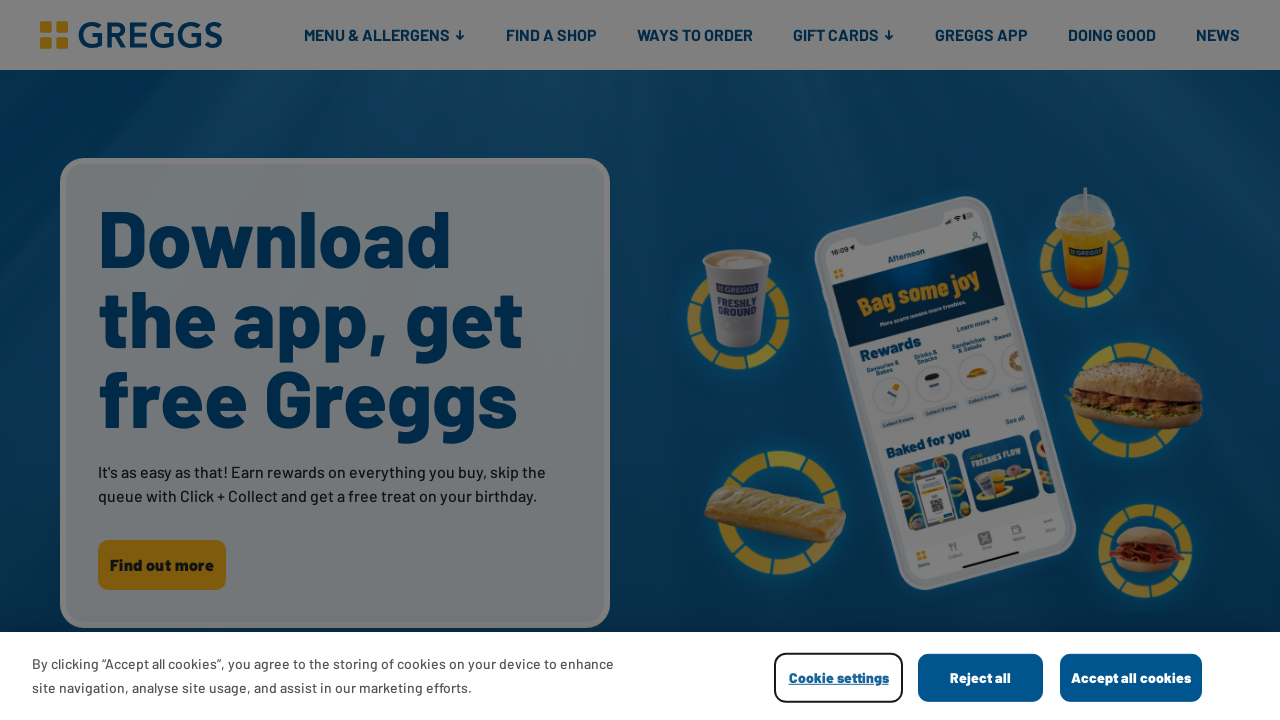

Verified page contains at least one image
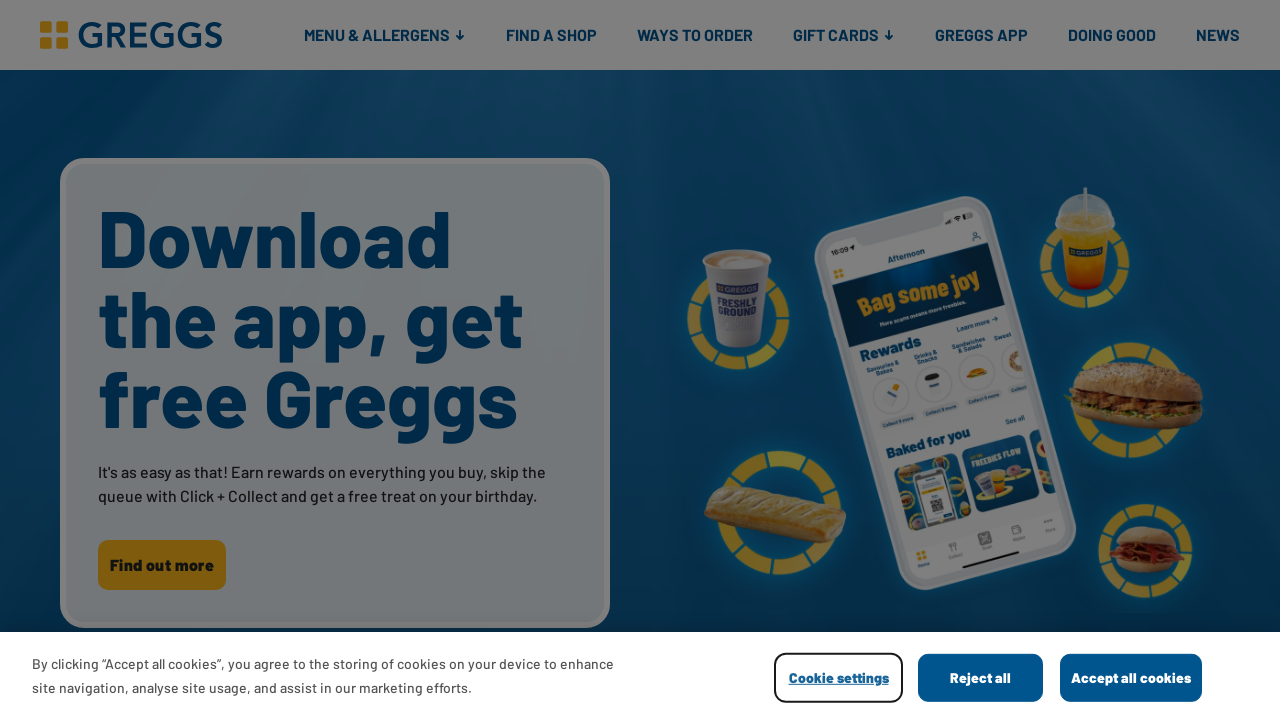

Verified page contains more than 5 links
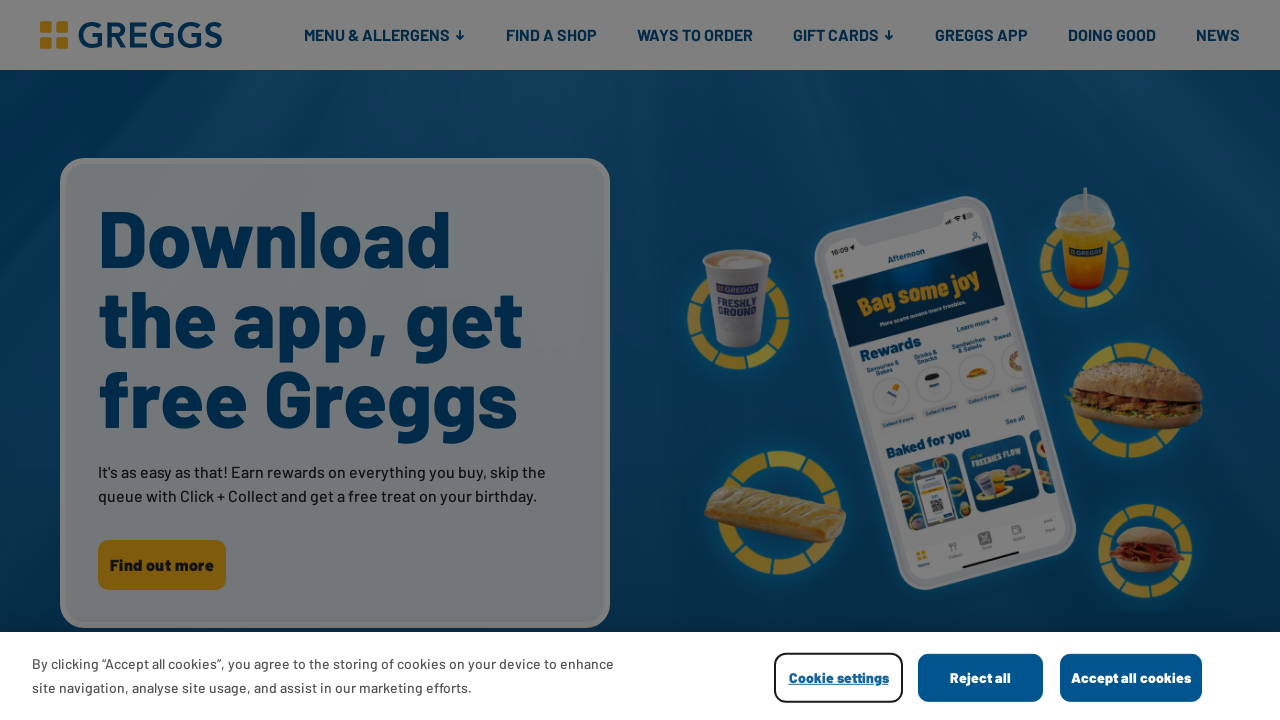

Verified page contains at least one heading
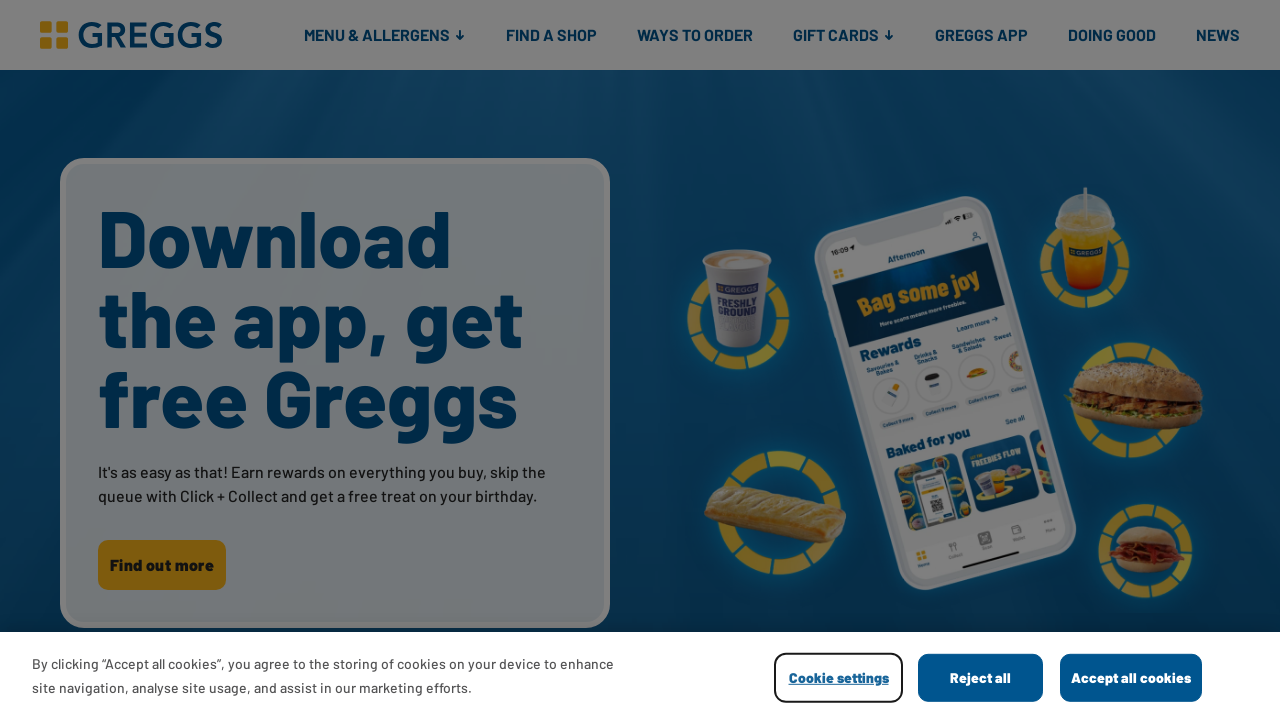

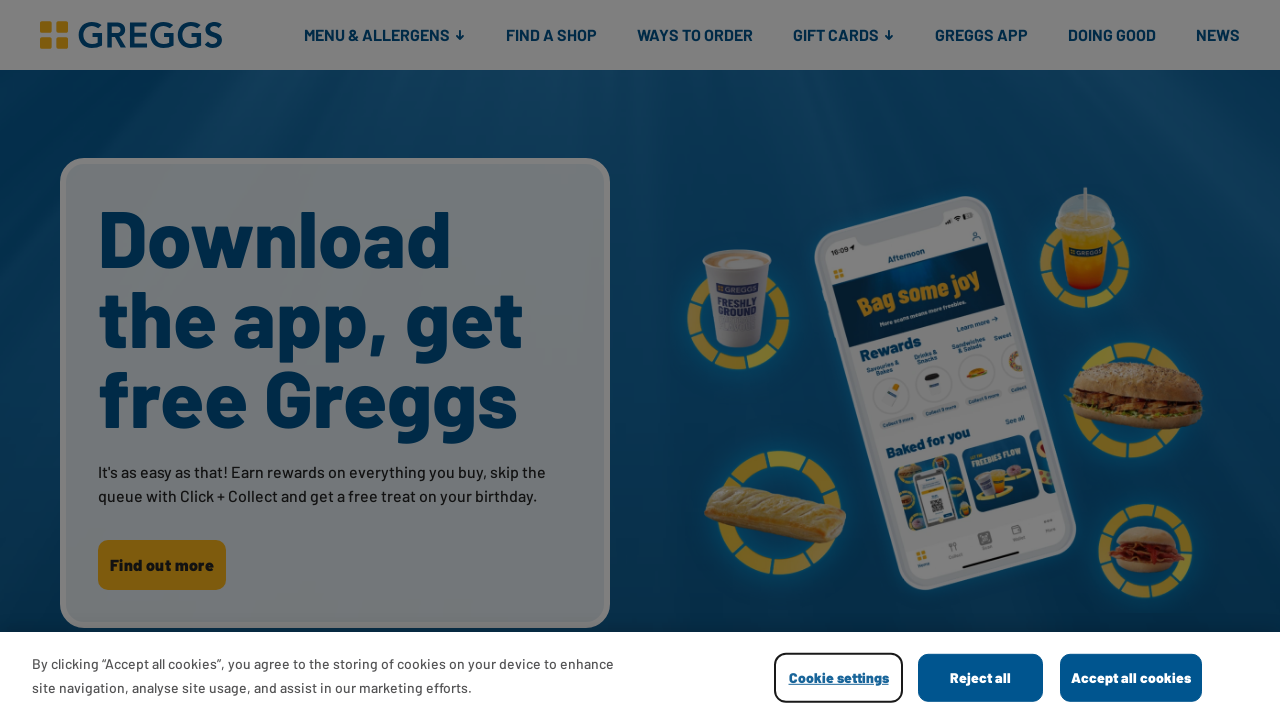